Tests JavaScript prompt dialog by clicking the JS Prompt button, accepting it without entering text, and verifying the empty result

Starting URL: https://the-internet.herokuapp.com/javascript_alerts

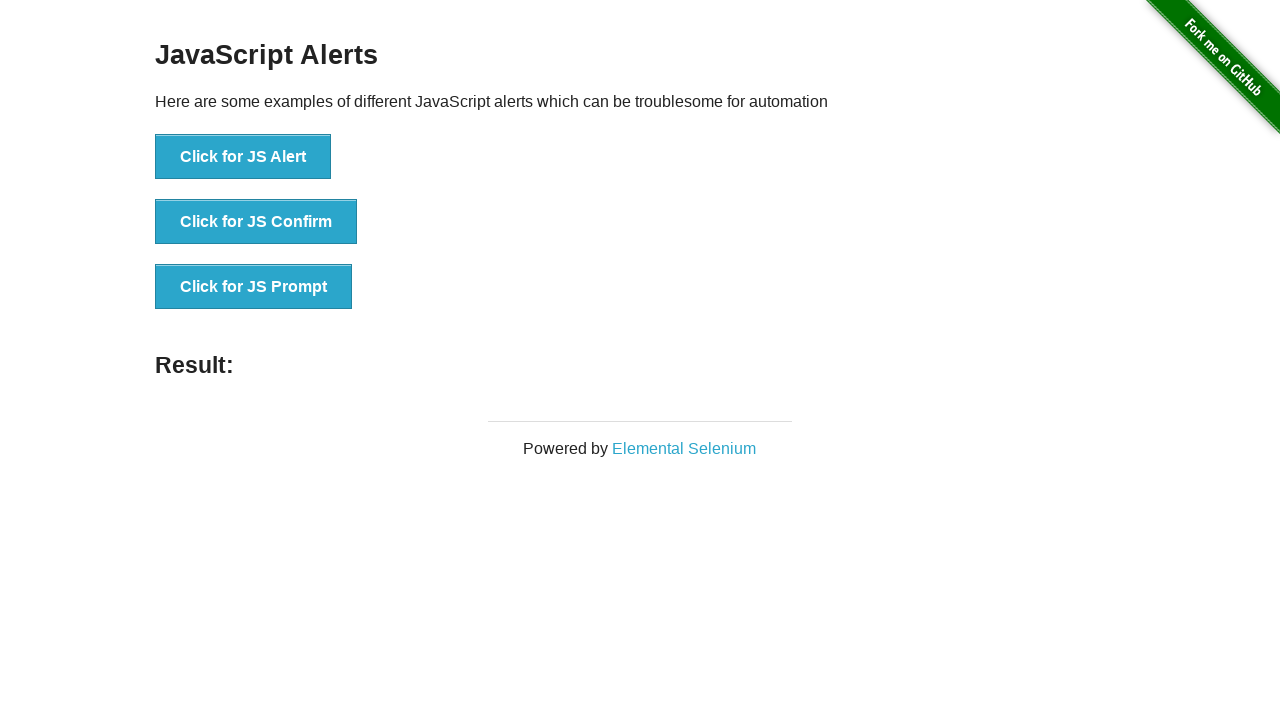

Set up dialog handler to accept prompt without entering text
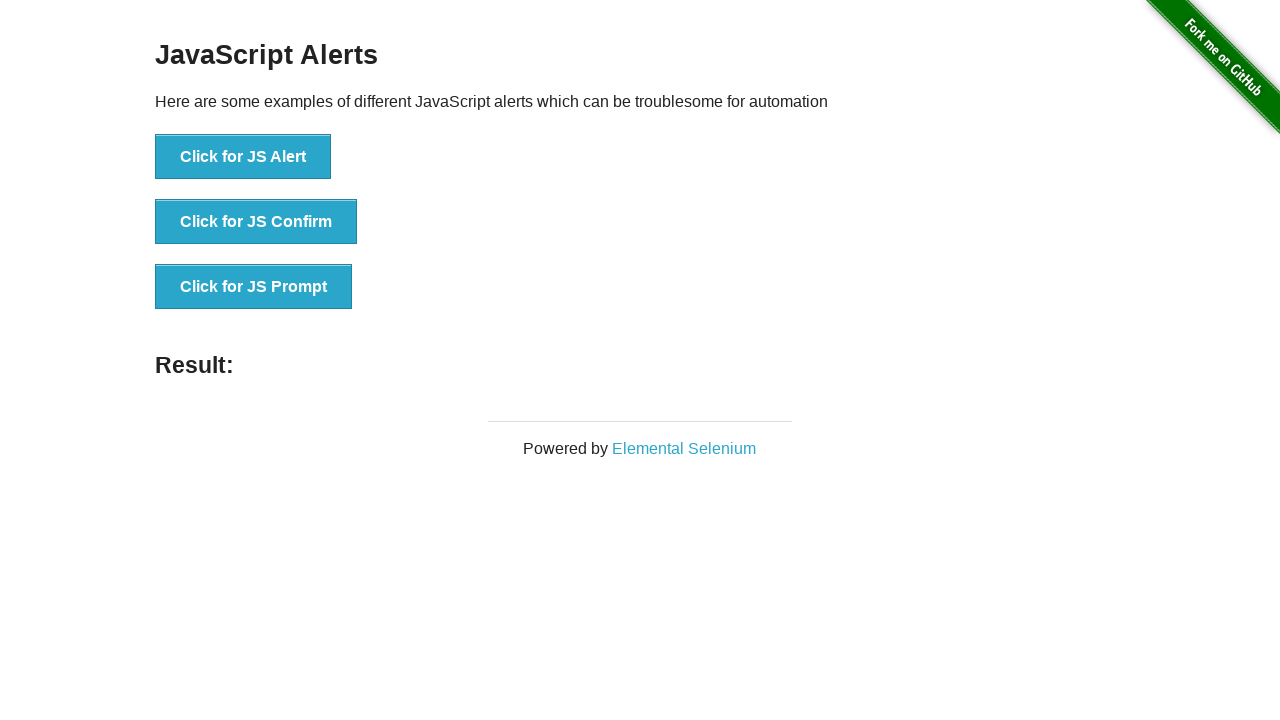

Clicked JS Prompt button at (254, 287) on xpath=//button[@onclick='jsPrompt()']
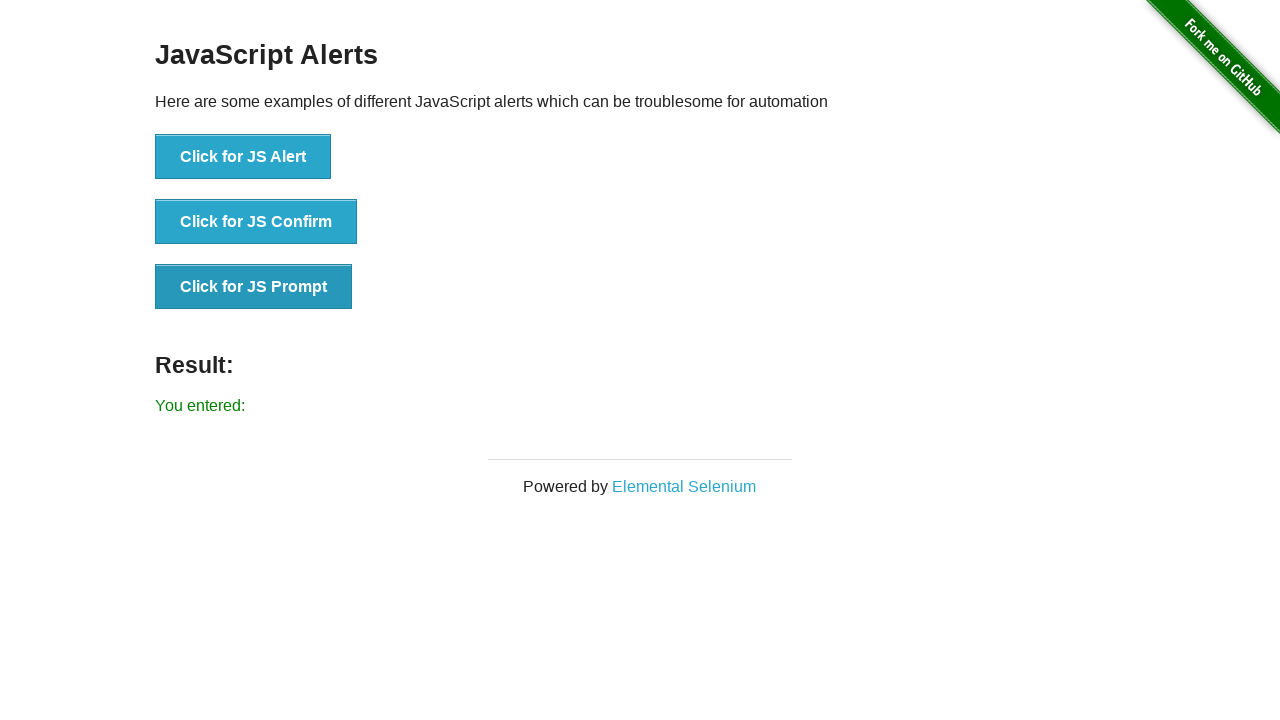

Result message appeared after accepting empty prompt
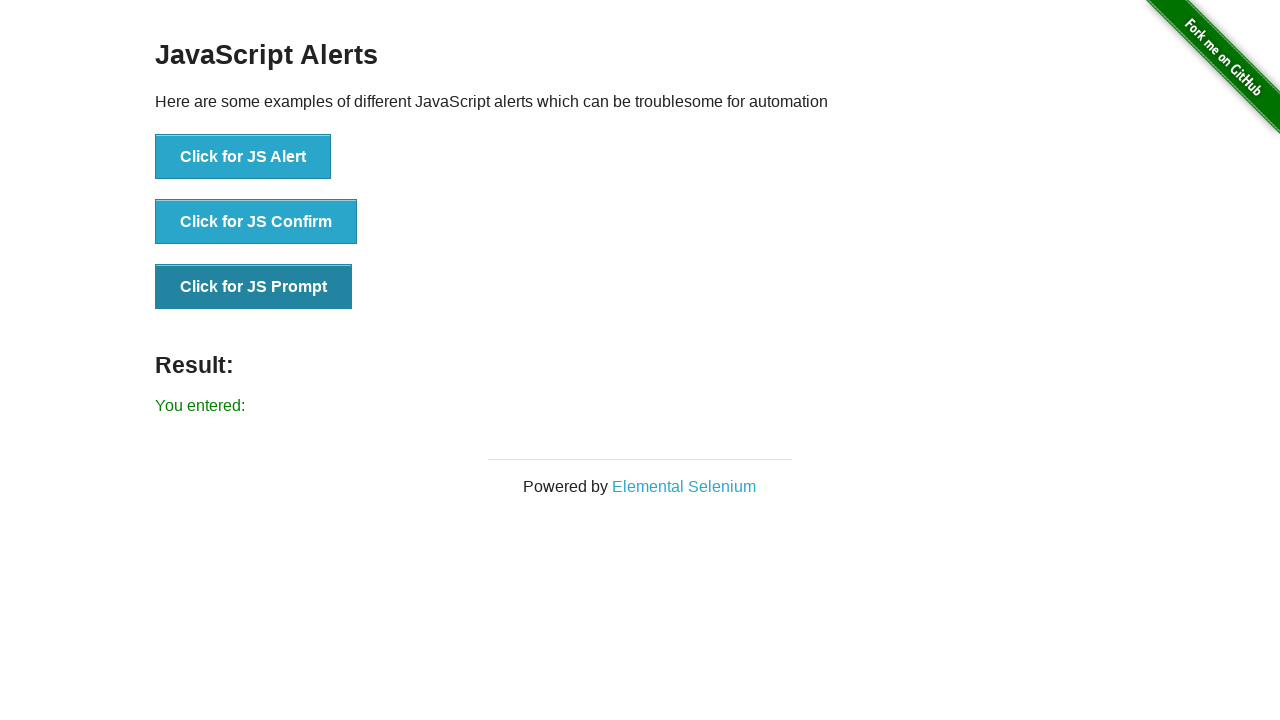

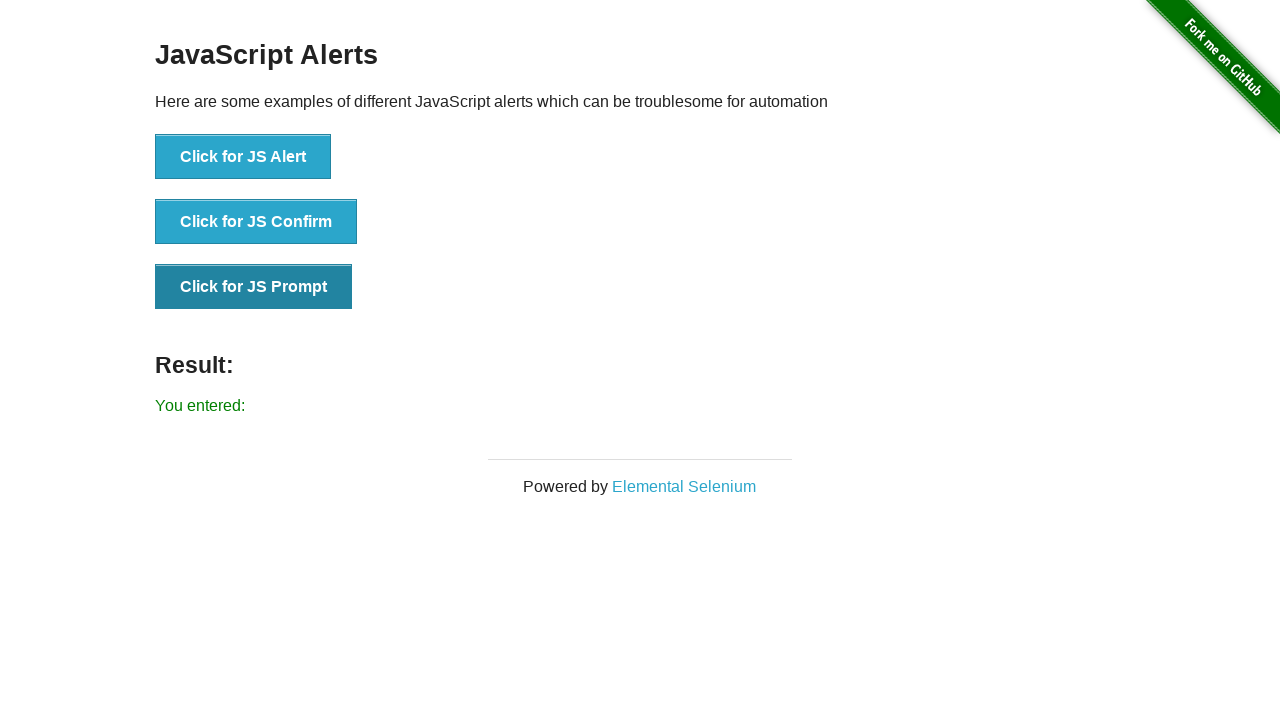